Tests checkbox selection and autosuggest dropdown functionality by selecting a senior citizen discount checkbox and choosing "India" from an autosuggest field

Starting URL: https://rahulshettyacademy.com/dropdownsPractise/

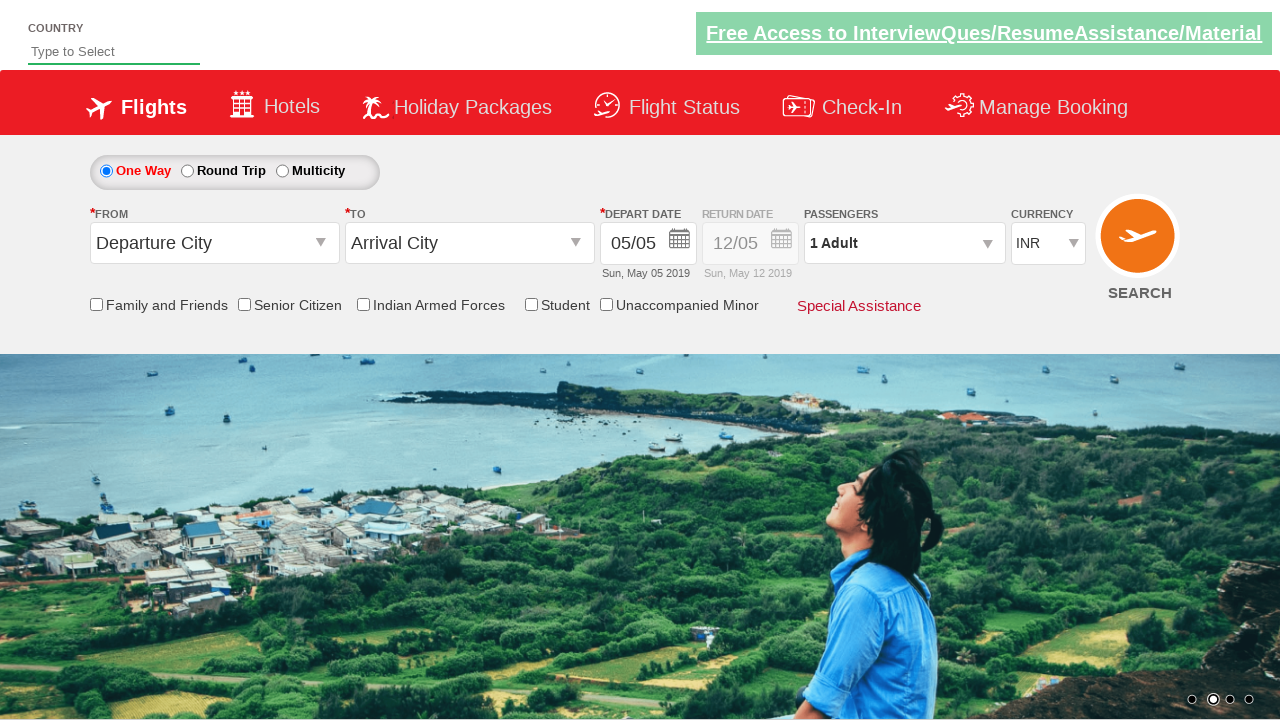

Verified senior citizen discount checkbox is not initially selected
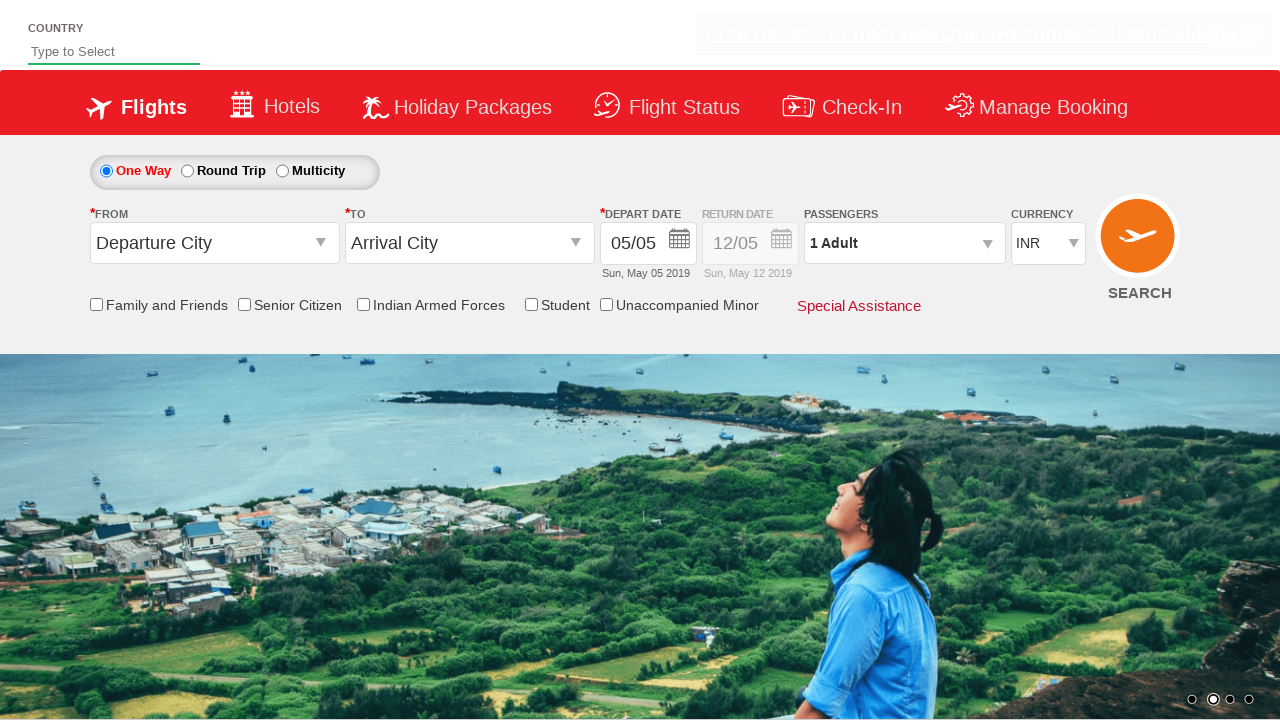

Clicked senior citizen discount checkbox at (244, 304) on #ctl00_mainContent_chk_SeniorCitizenDiscount
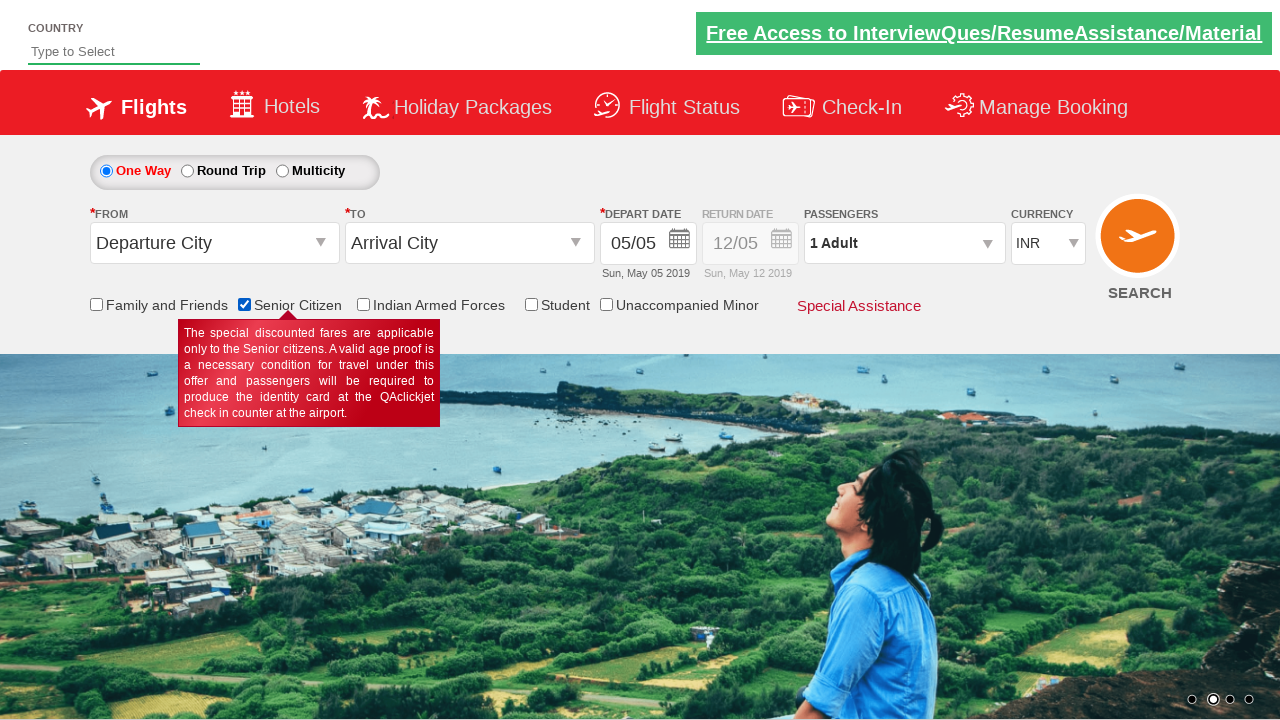

Verified senior citizen discount checkbox is now selected
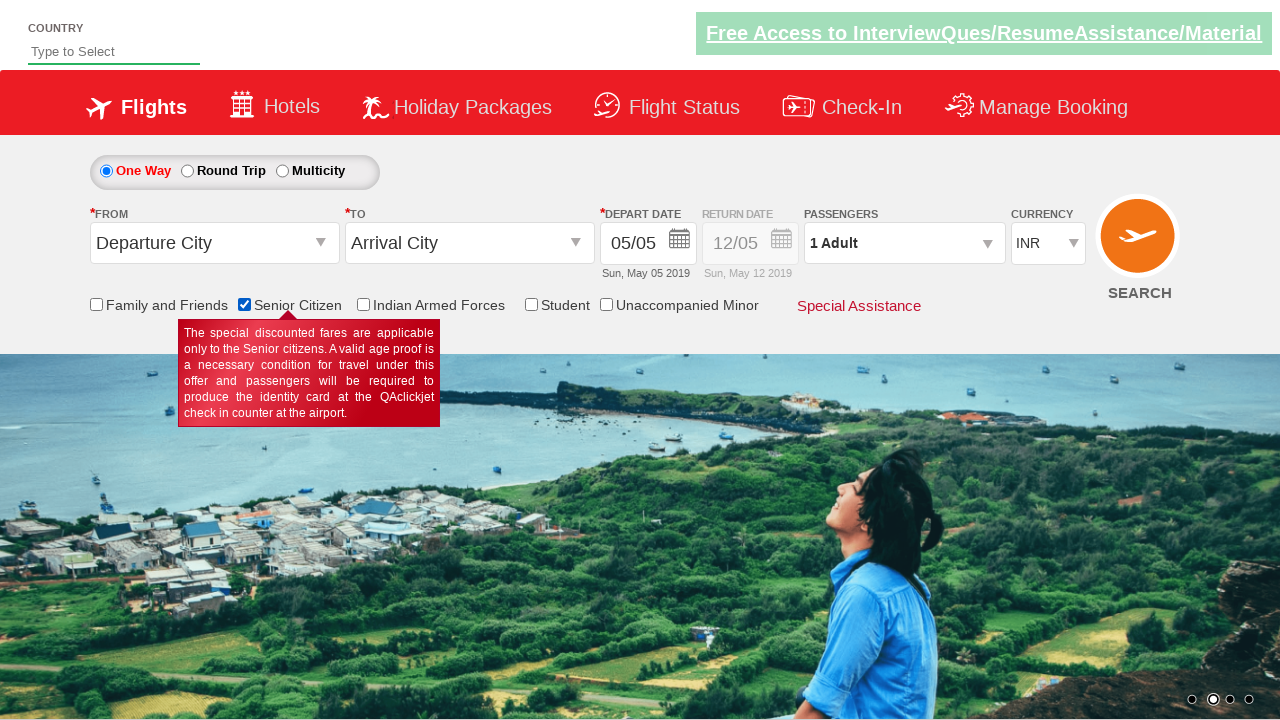

Typed 'ind' in autosuggest field to trigger dropdown on #autosuggest
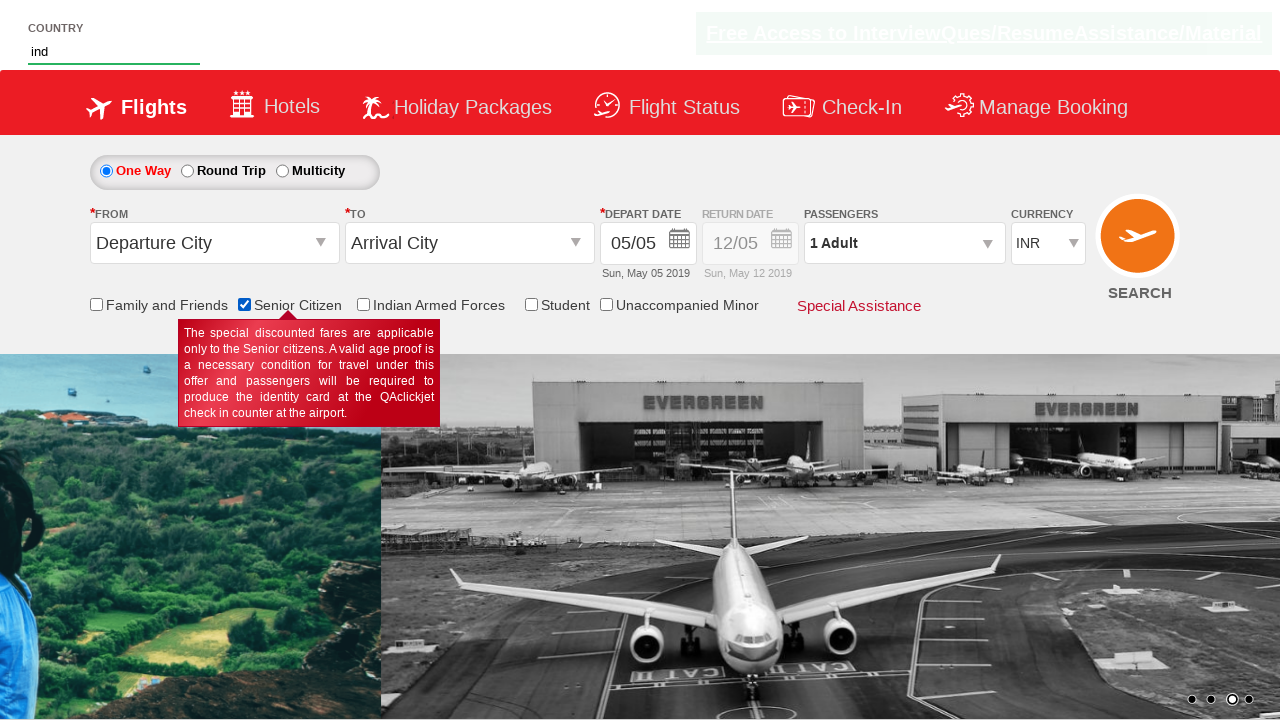

Autosuggest dropdown suggestions loaded
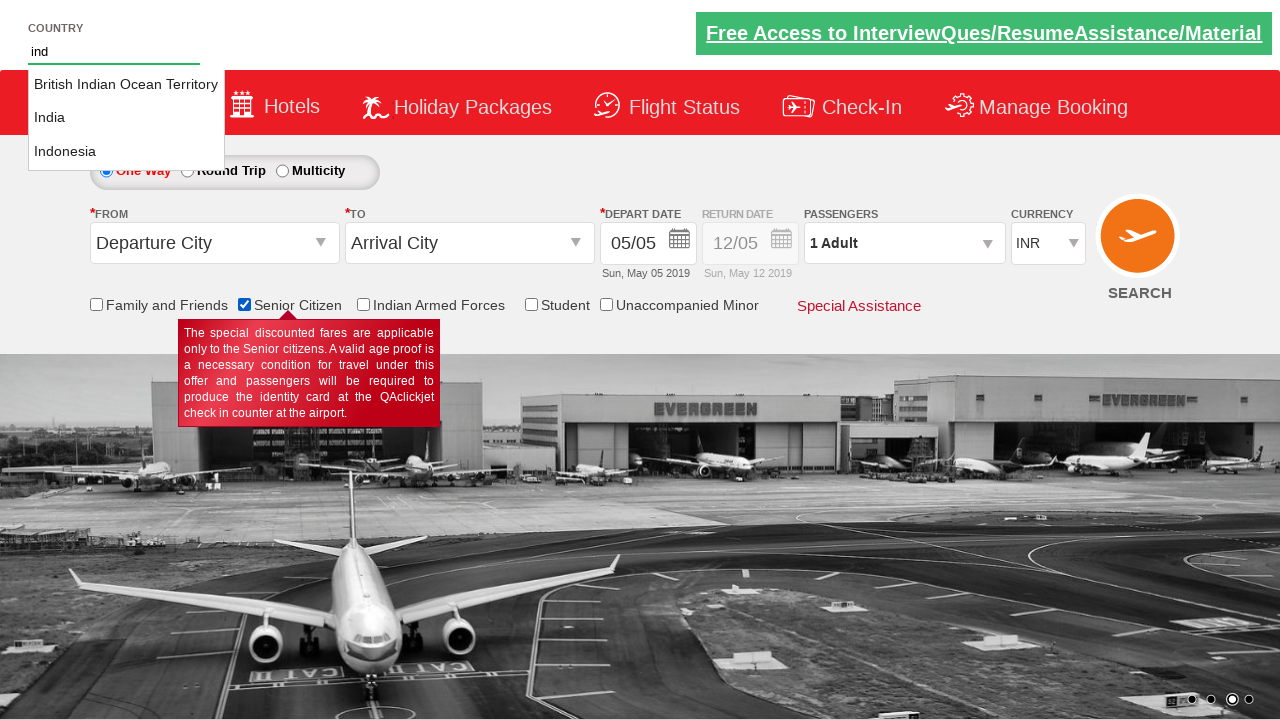

Selected 'India' from autosuggest dropdown at (126, 118) on xpath=//ul[@id='ui-id-1']/li >> nth=1
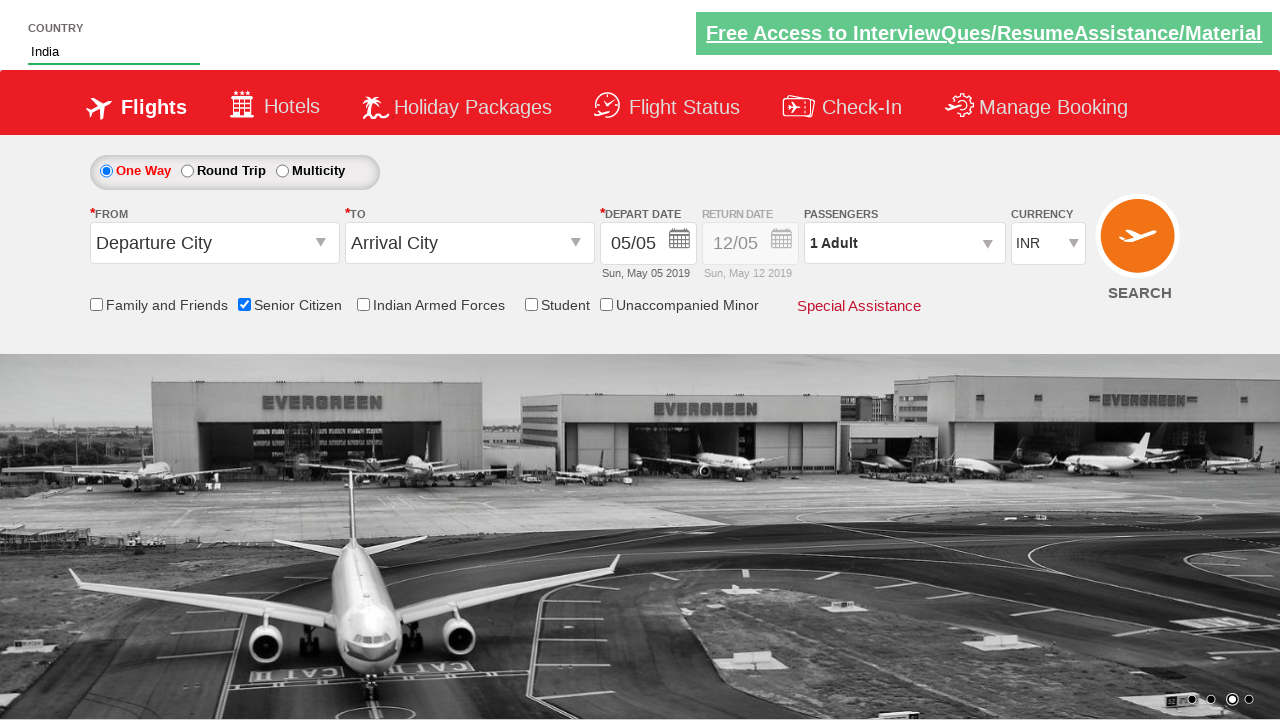

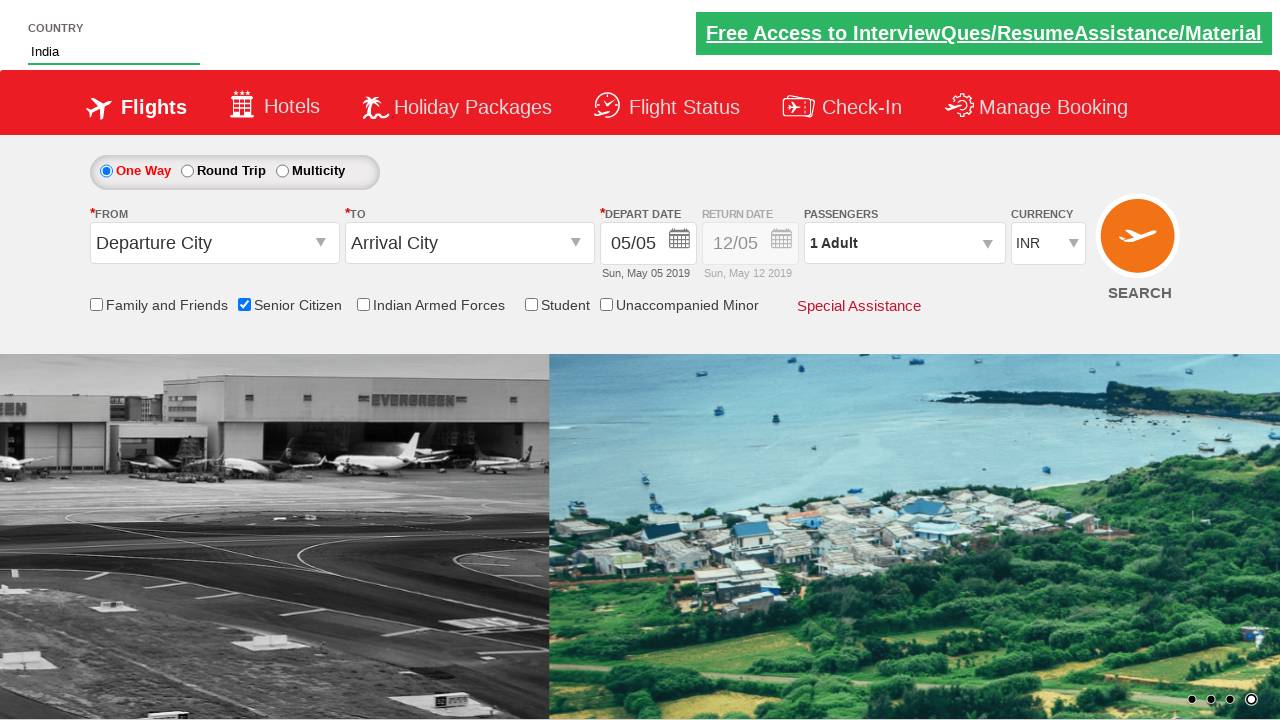